Tests React Semantic UI dropdown by selecting a name from the dropdown menu

Starting URL: https://react.semantic-ui.com/maximize/dropdown-example-selection/

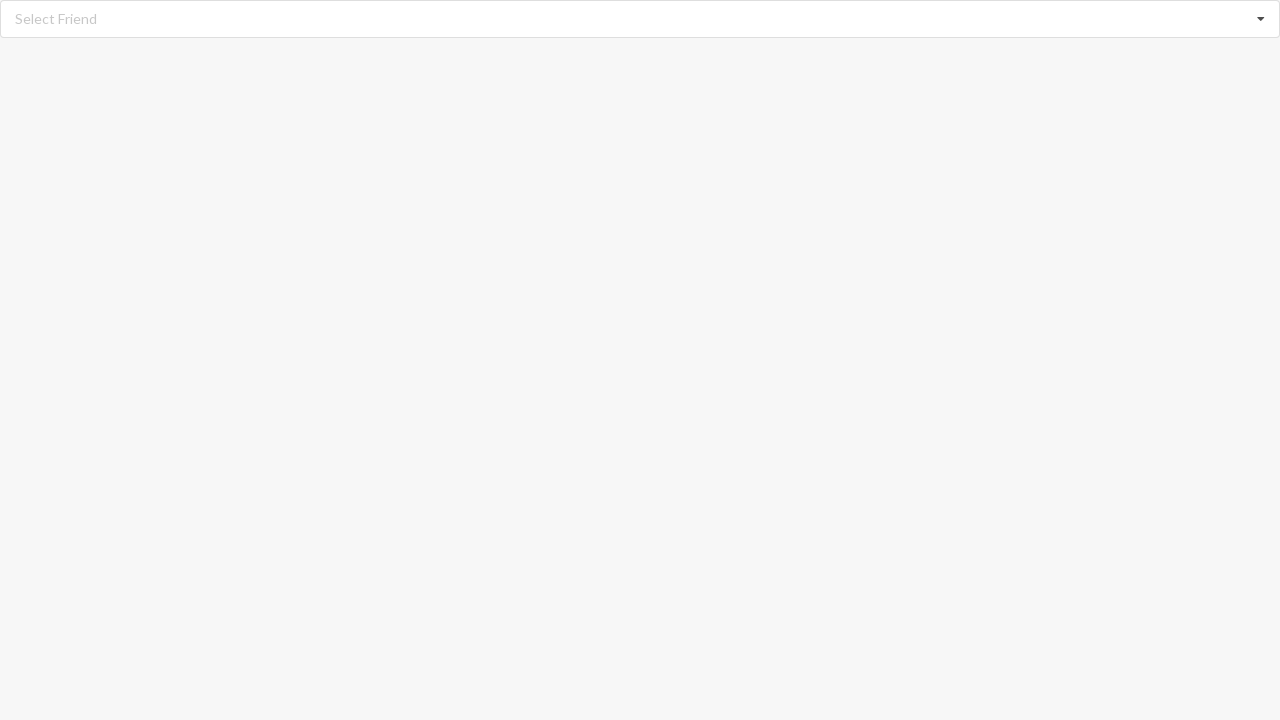

Clicked dropdown icon to open menu at (1261, 19) on xpath=//i[@class='dropdown icon']
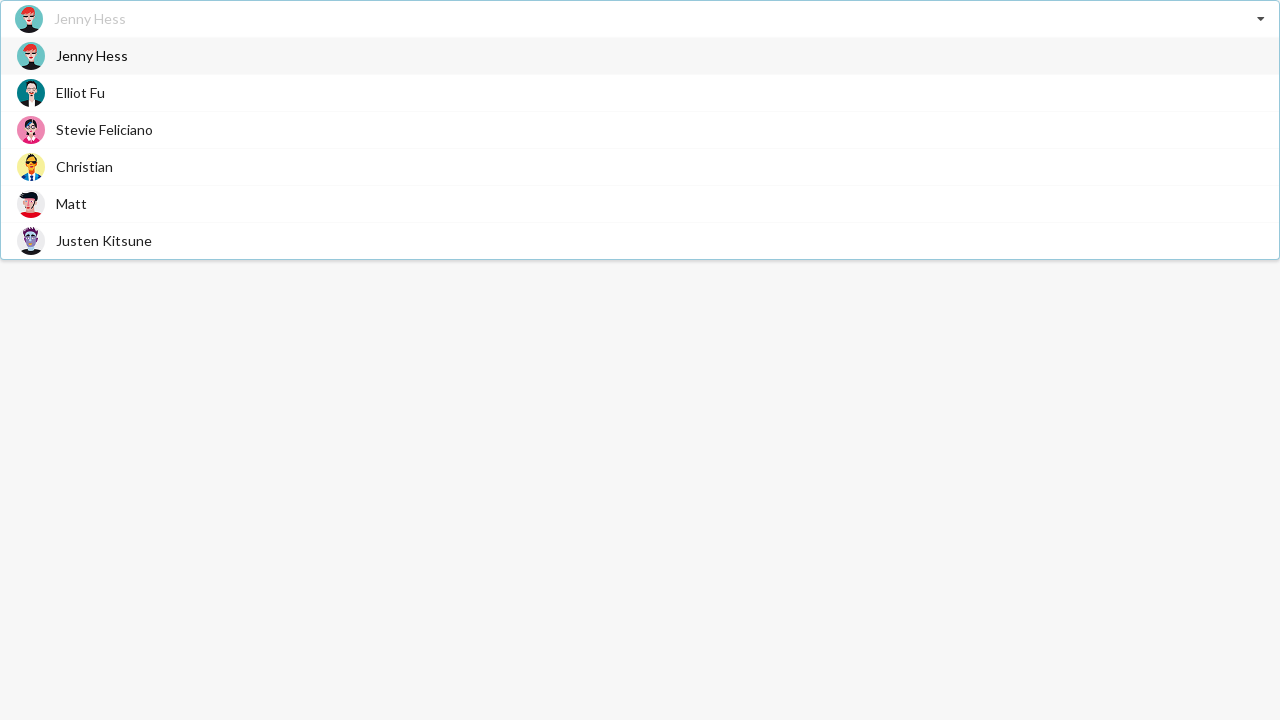

Dropdown menu appeared with options
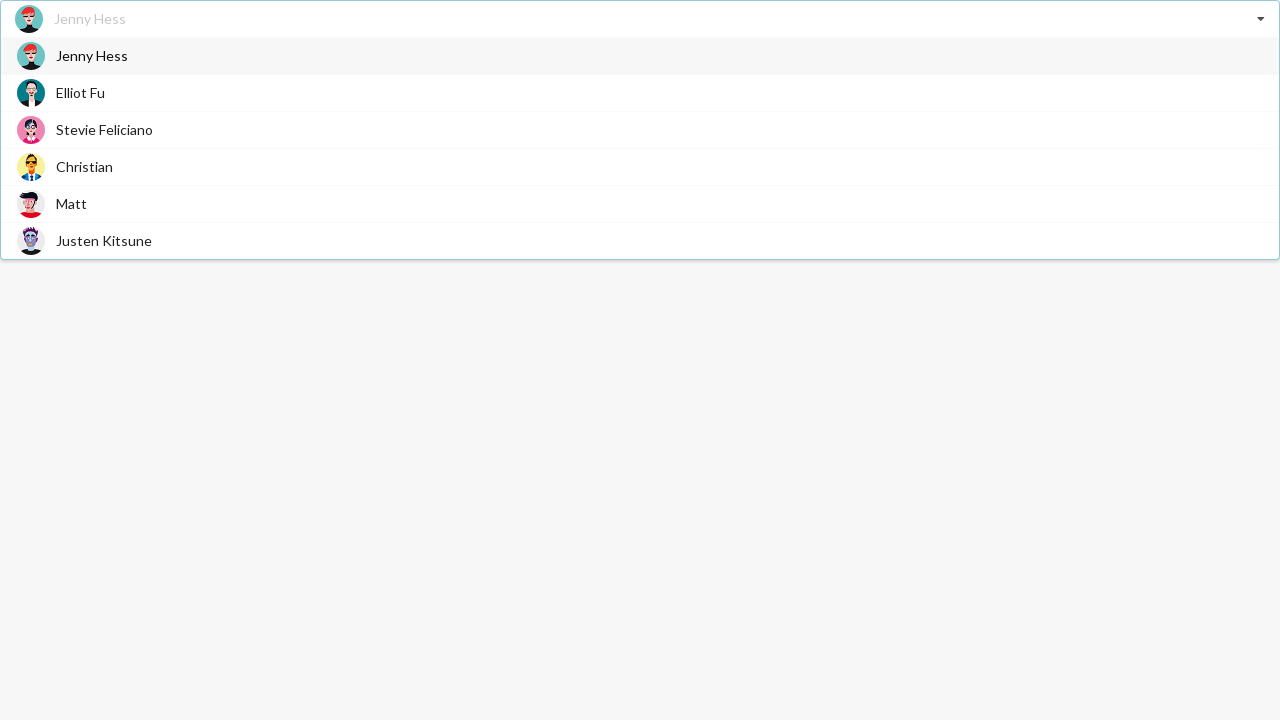

Selected 'Matt' from dropdown menu at (72, 204) on xpath=//div[@class='visible menu transition']//span[text()='Matt']
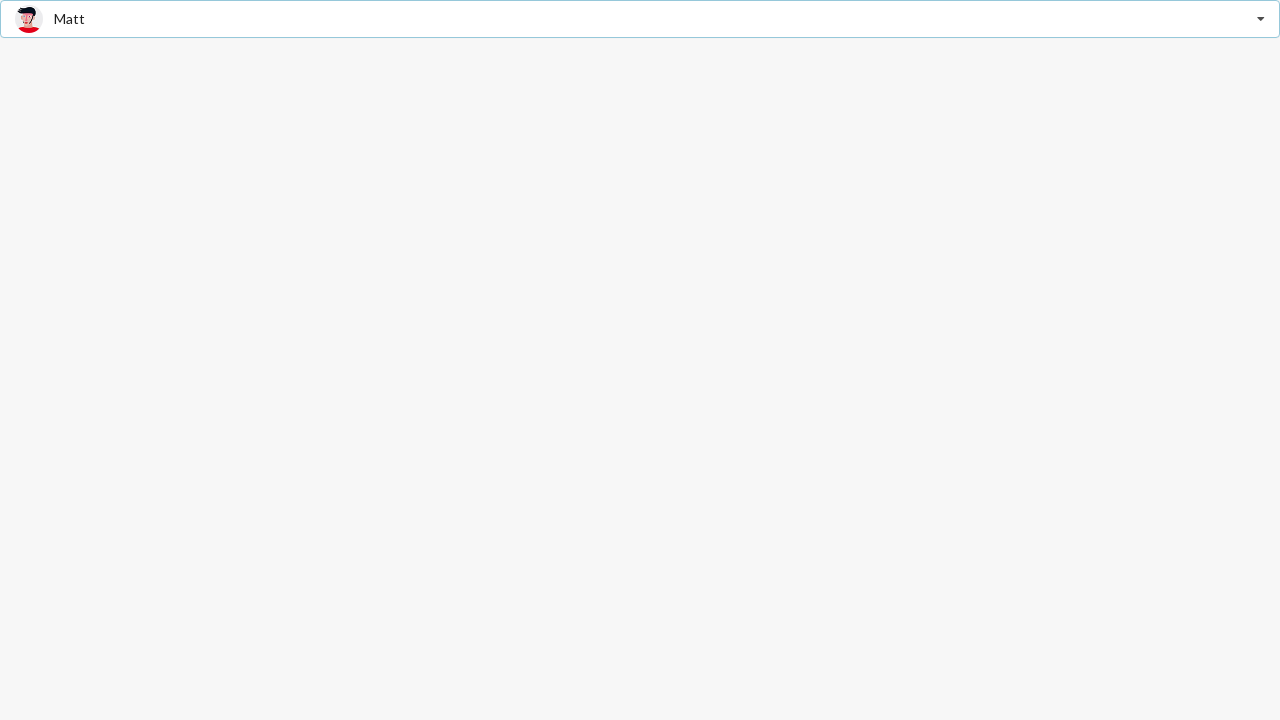

Verified 'Matt' is displayed as selected value
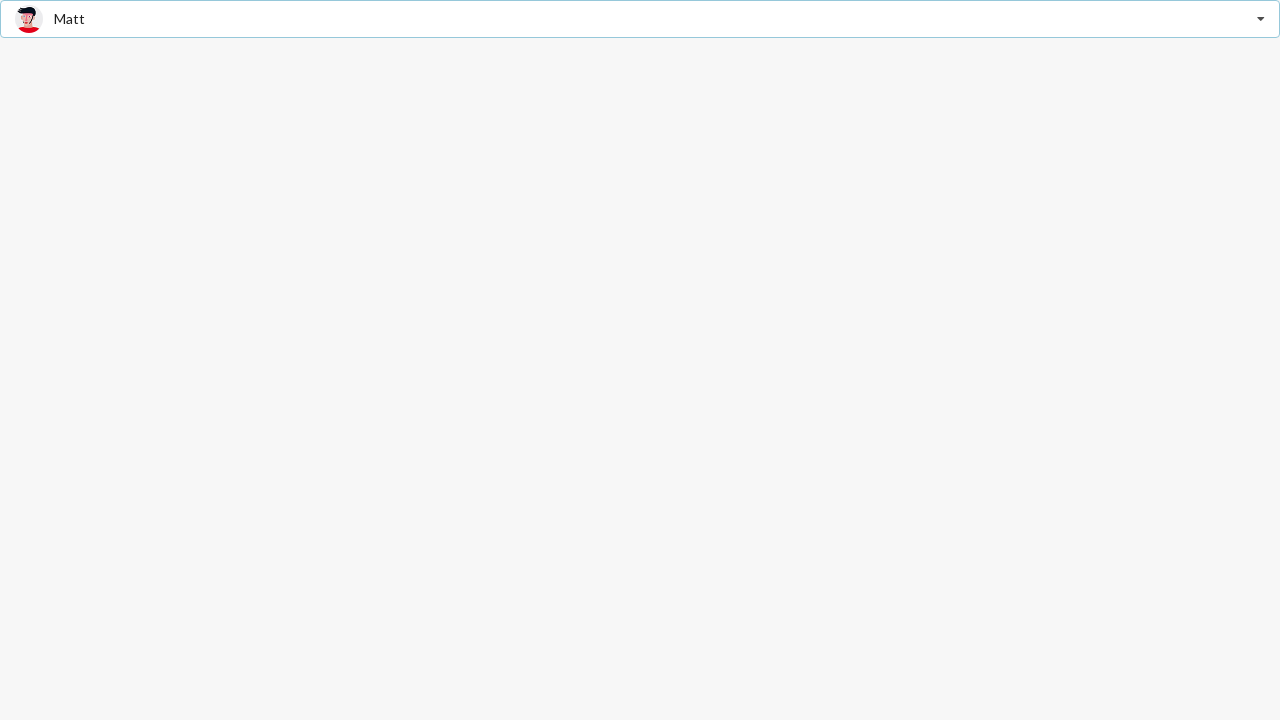

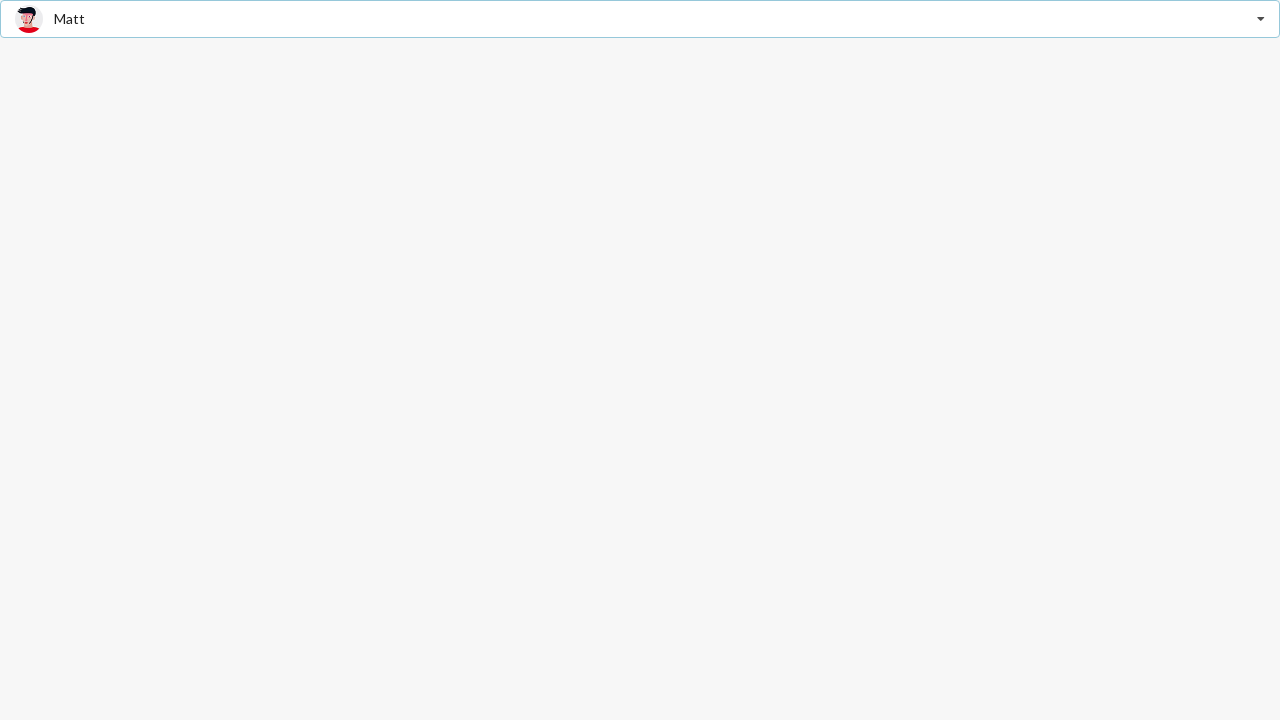